Tests drag and drop functionality on jQuery UI demo page by navigating to the droppable section and dragging an element to a drop zone within an iframe

Starting URL: https://jqueryui.com/draggable/

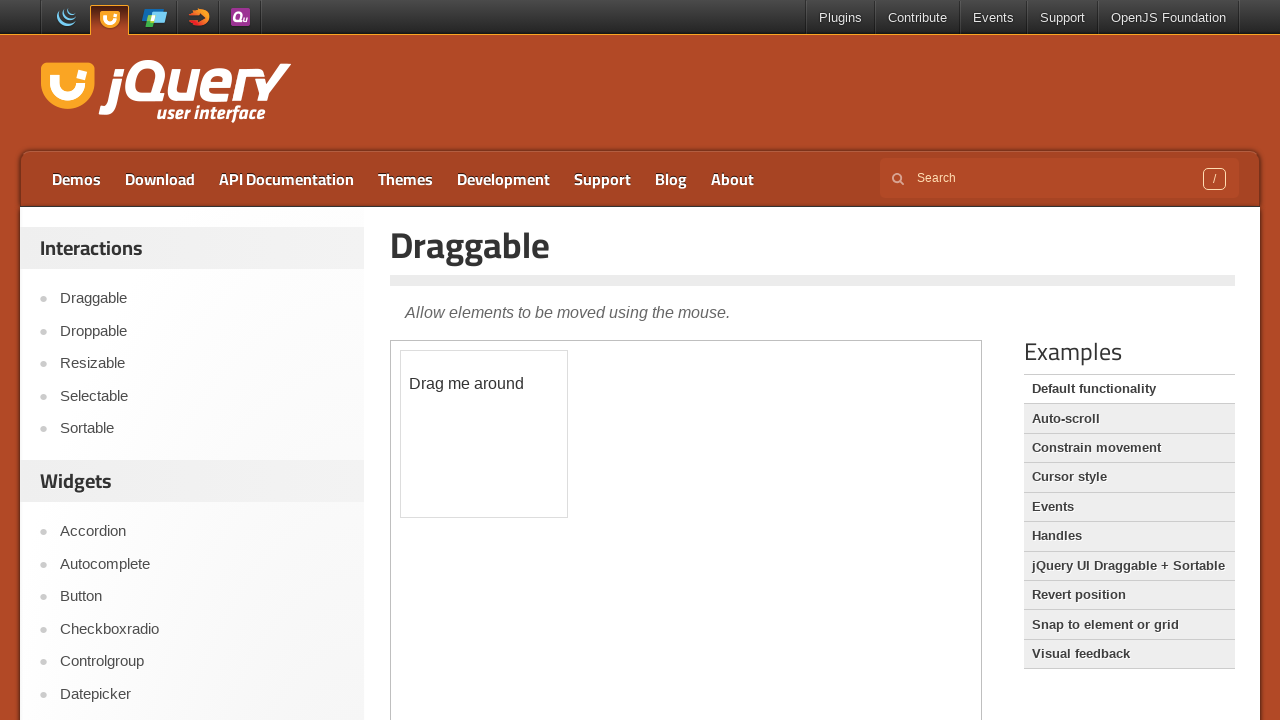

Clicked on the Droppable link to navigate to drag and drop demo at (202, 331) on xpath=//a[text()='Droppable']
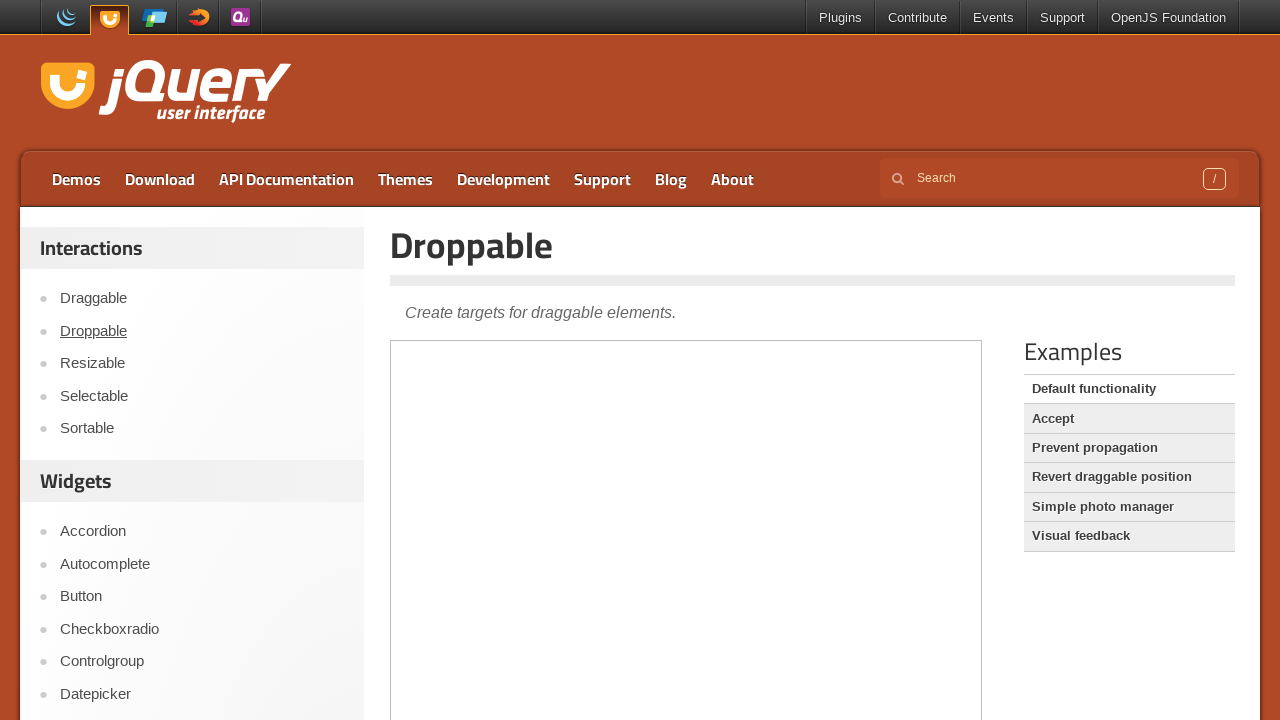

Located the demo iframe
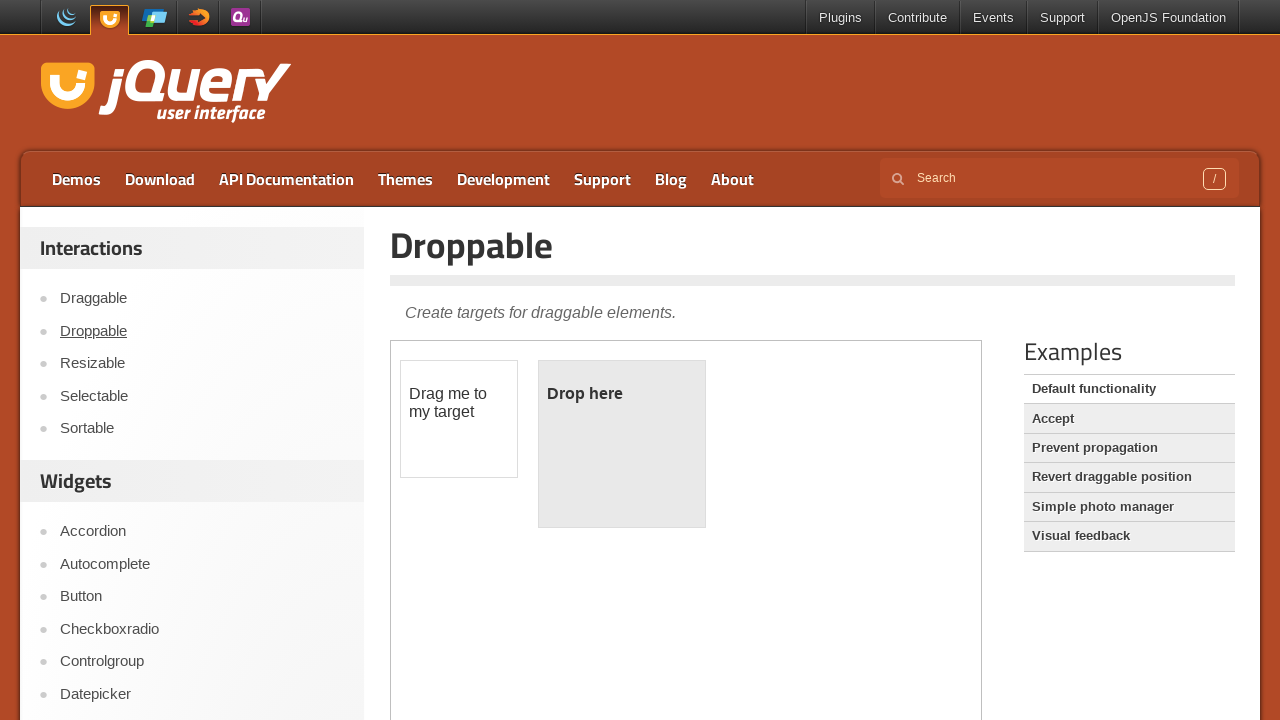

Located the draggable element within the iframe
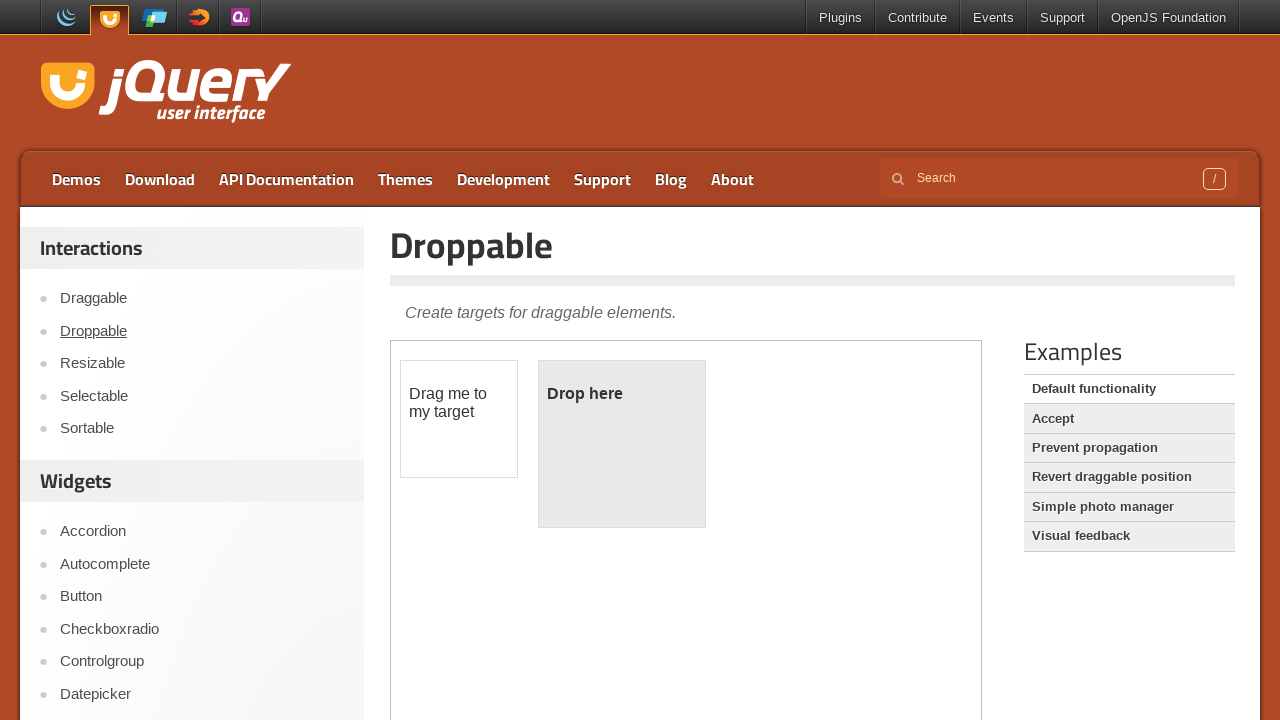

Located the droppable element within the iframe
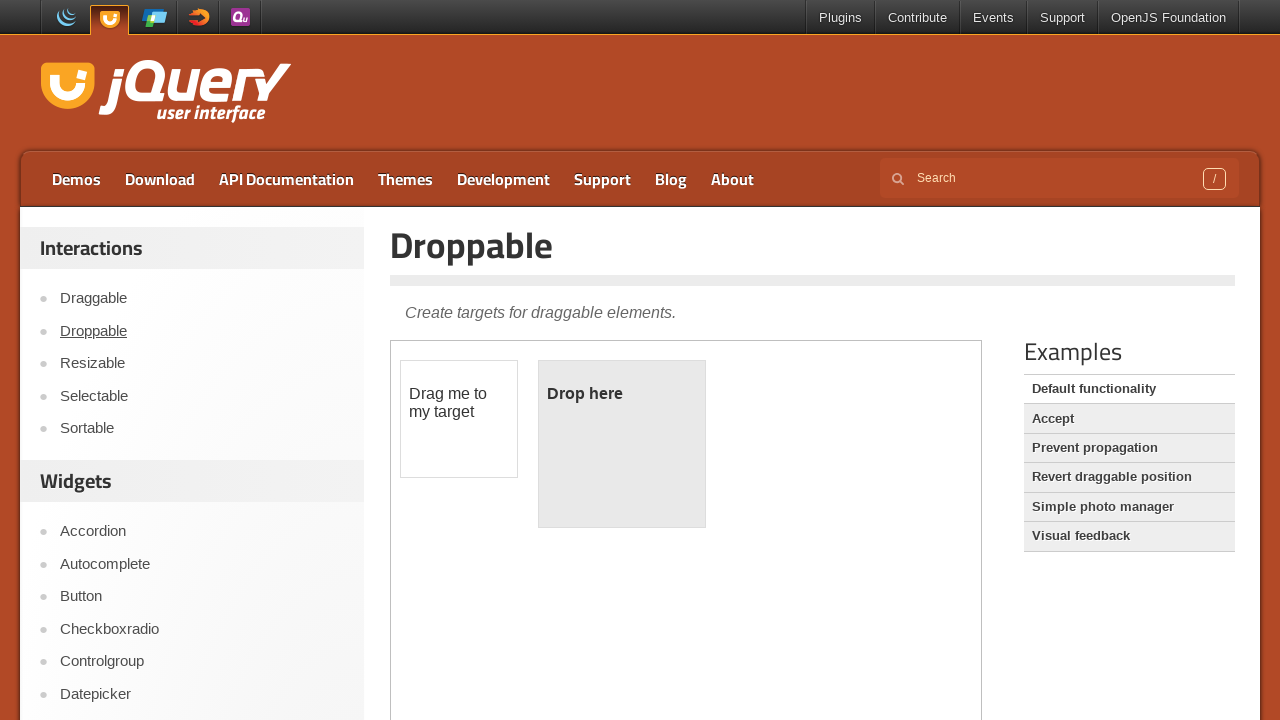

Successfully dragged the draggable element to the droppable drop zone at (622, 444)
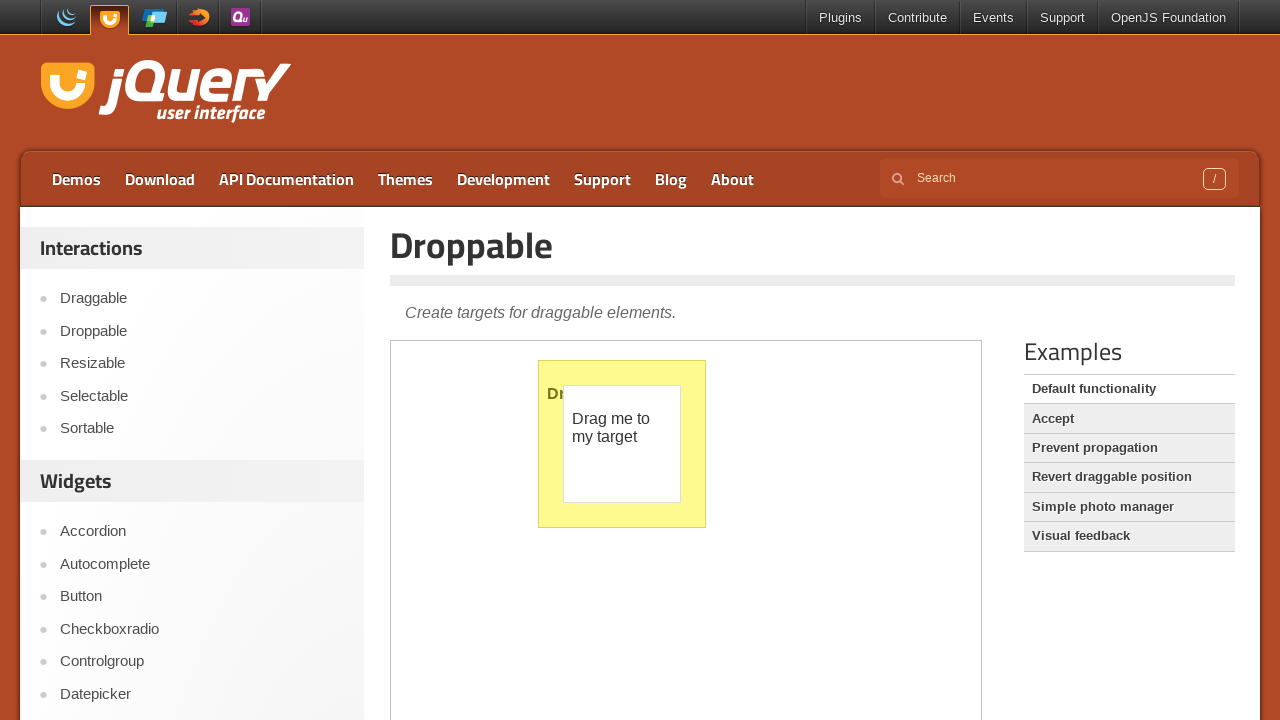

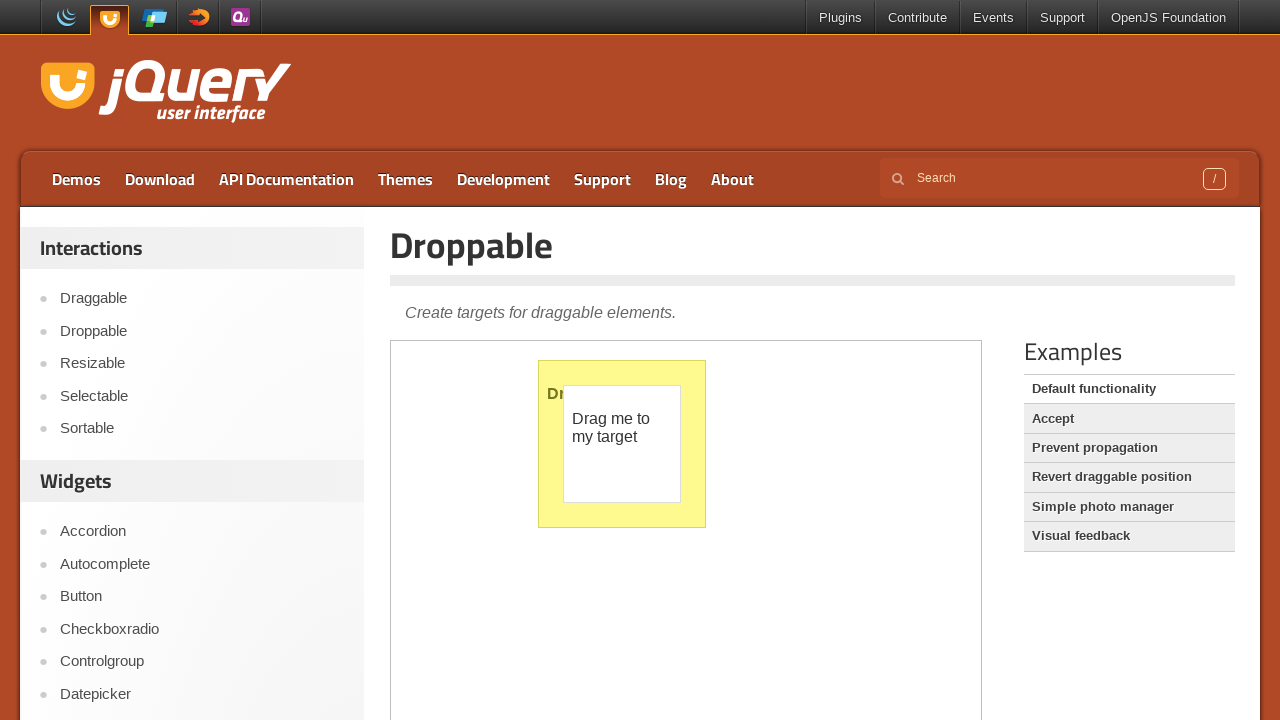